Tests a form submission by filling in username, email, and address fields, then clicking the submit button

Starting URL: https://demoqa.com/text-box

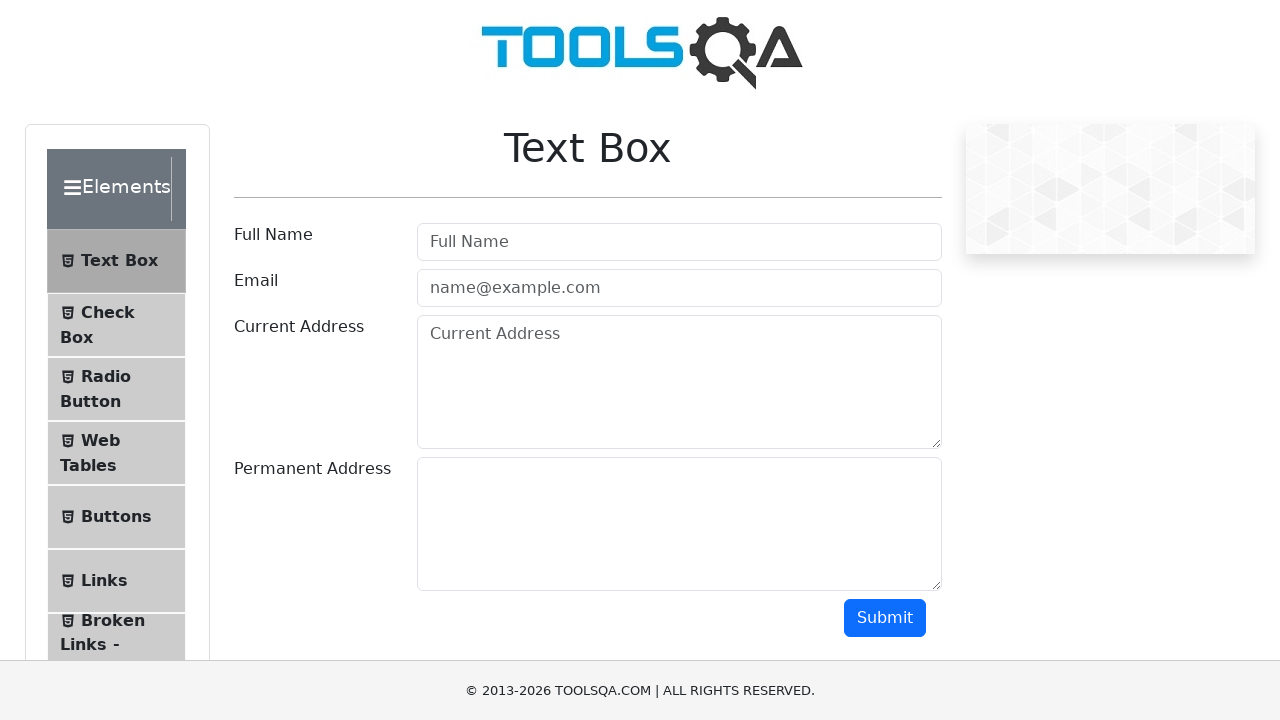

Filled username field with 'John' on #userName
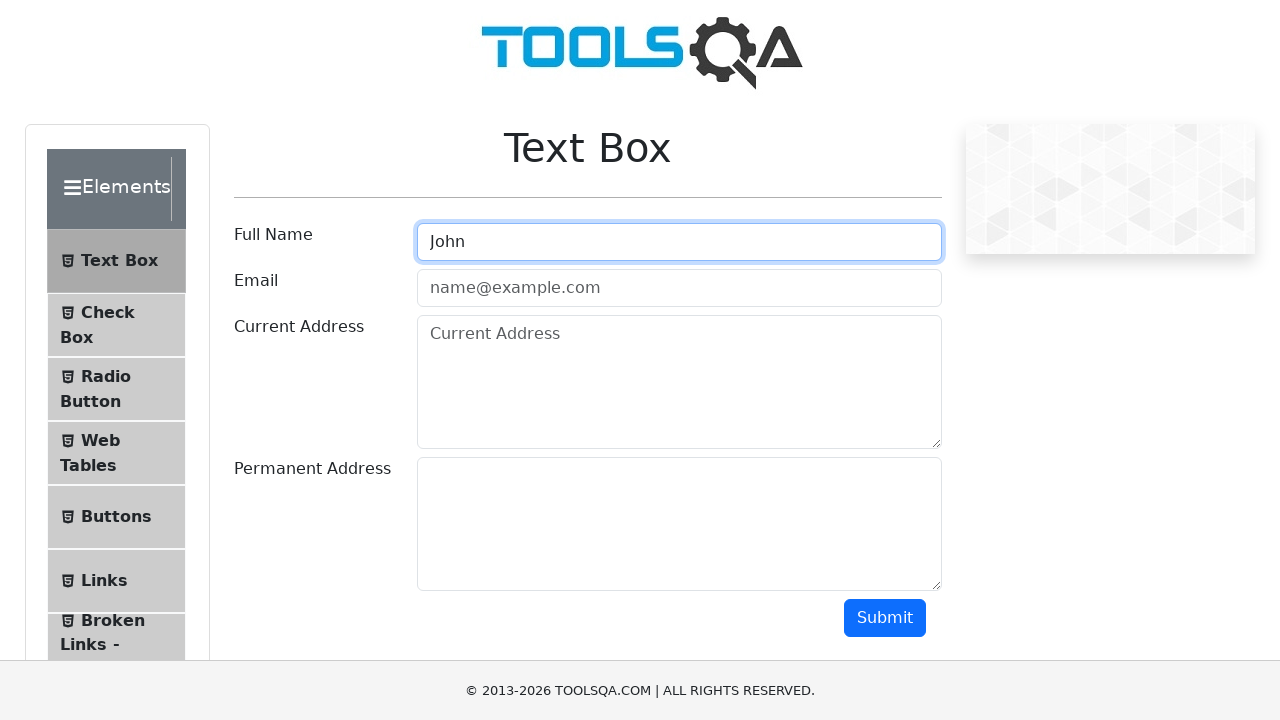

Filled email field with 'john@gmail.com' on #userEmail
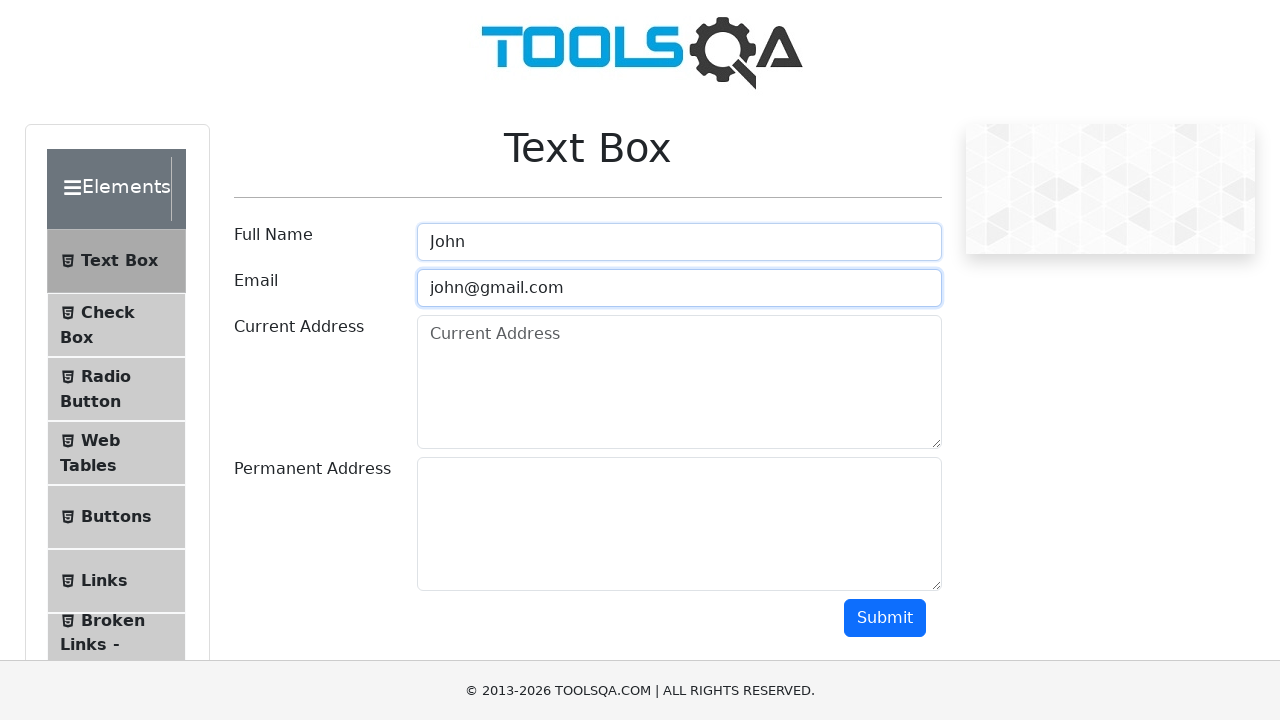

Filled current address field with 'WallStreet 555' on #currentAddress
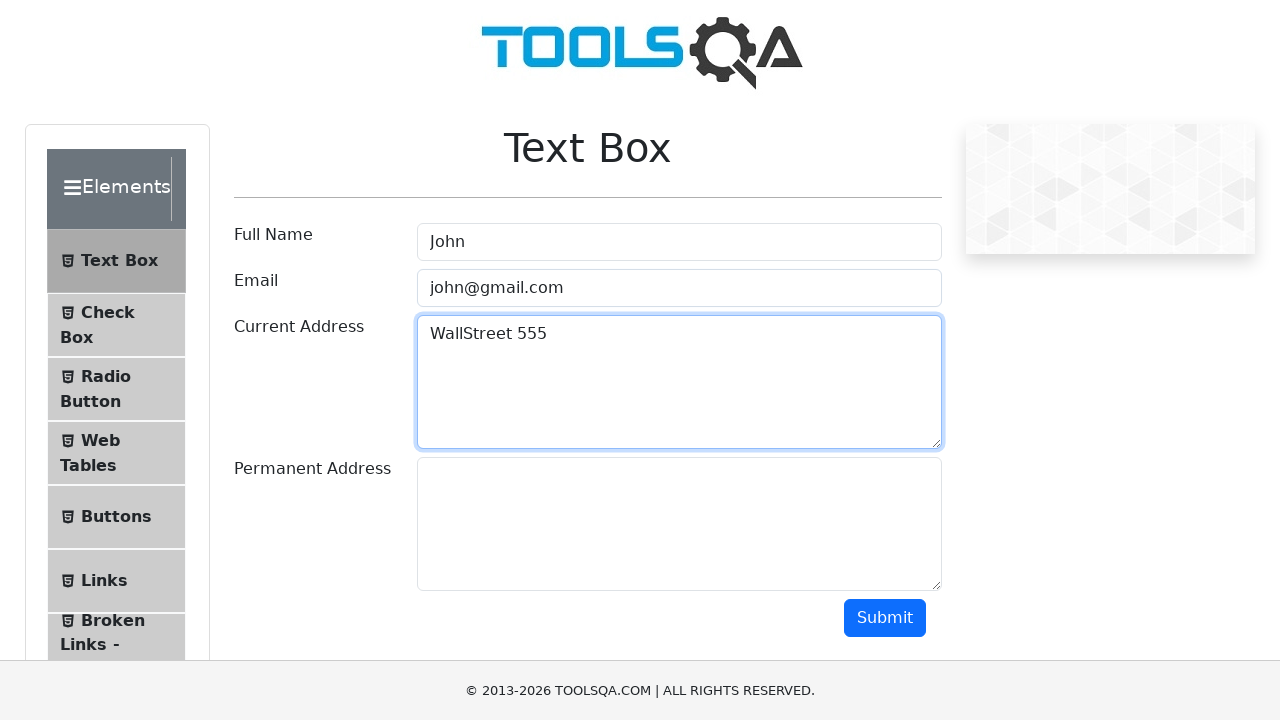

Filled permanent address field with 'Sovet 123' on #permanentAddress
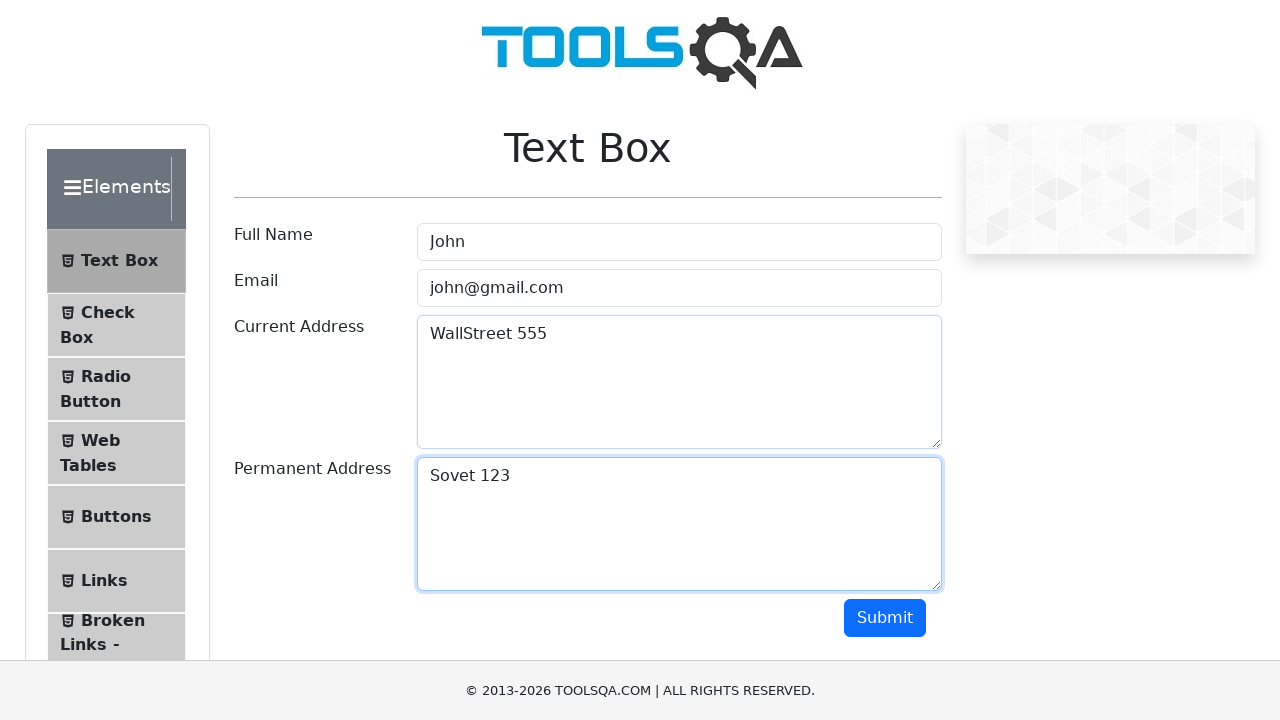

Scrolled down 600 pixels to reveal submit button
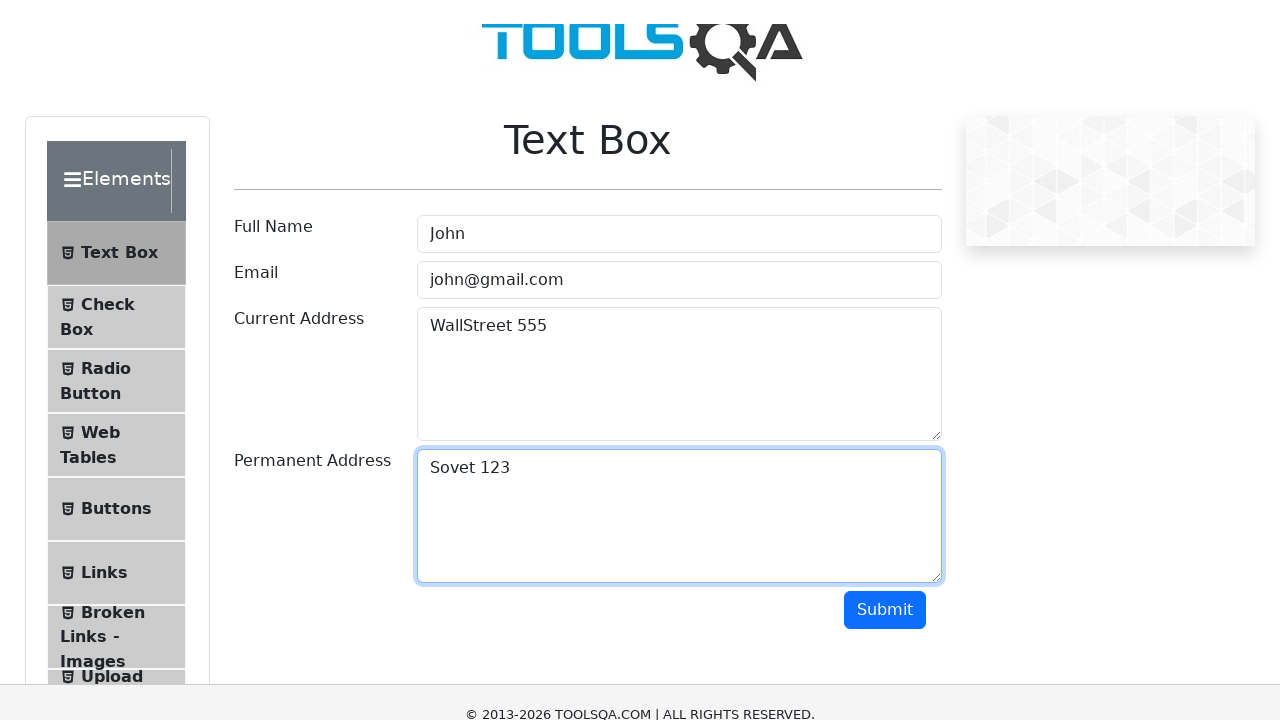

Clicked submit button to submit form at (885, 18) on #submit
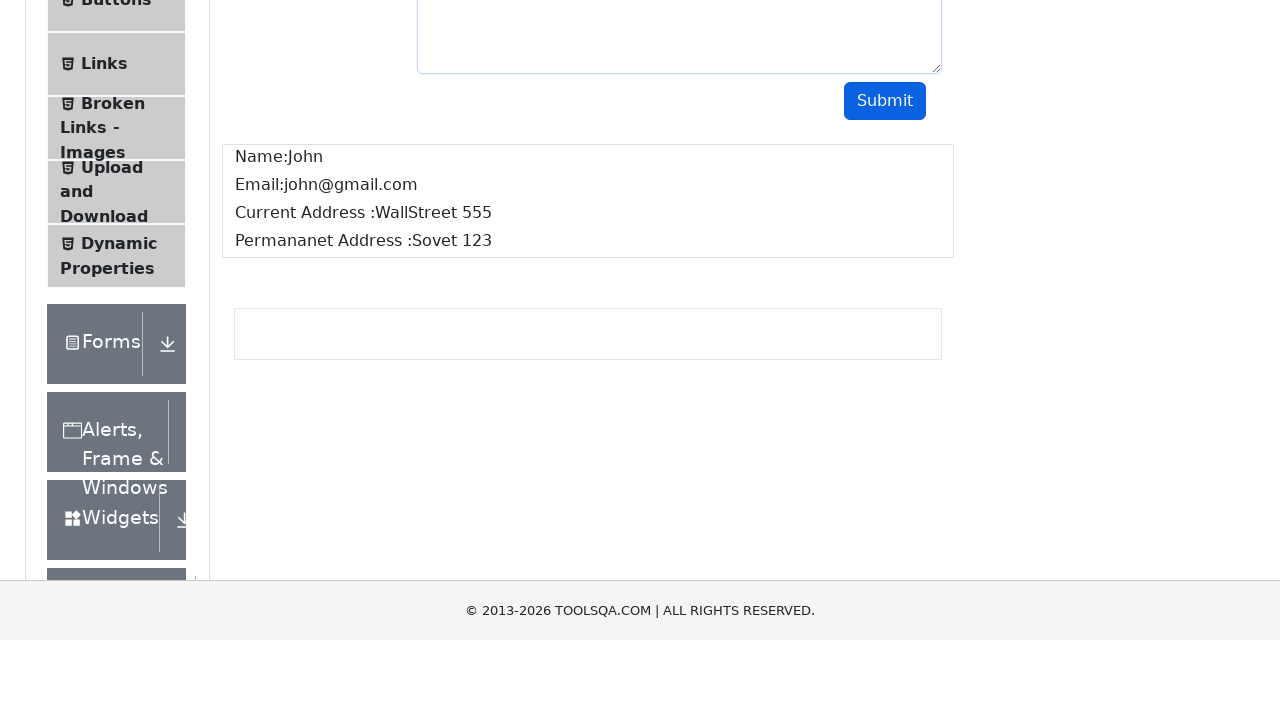

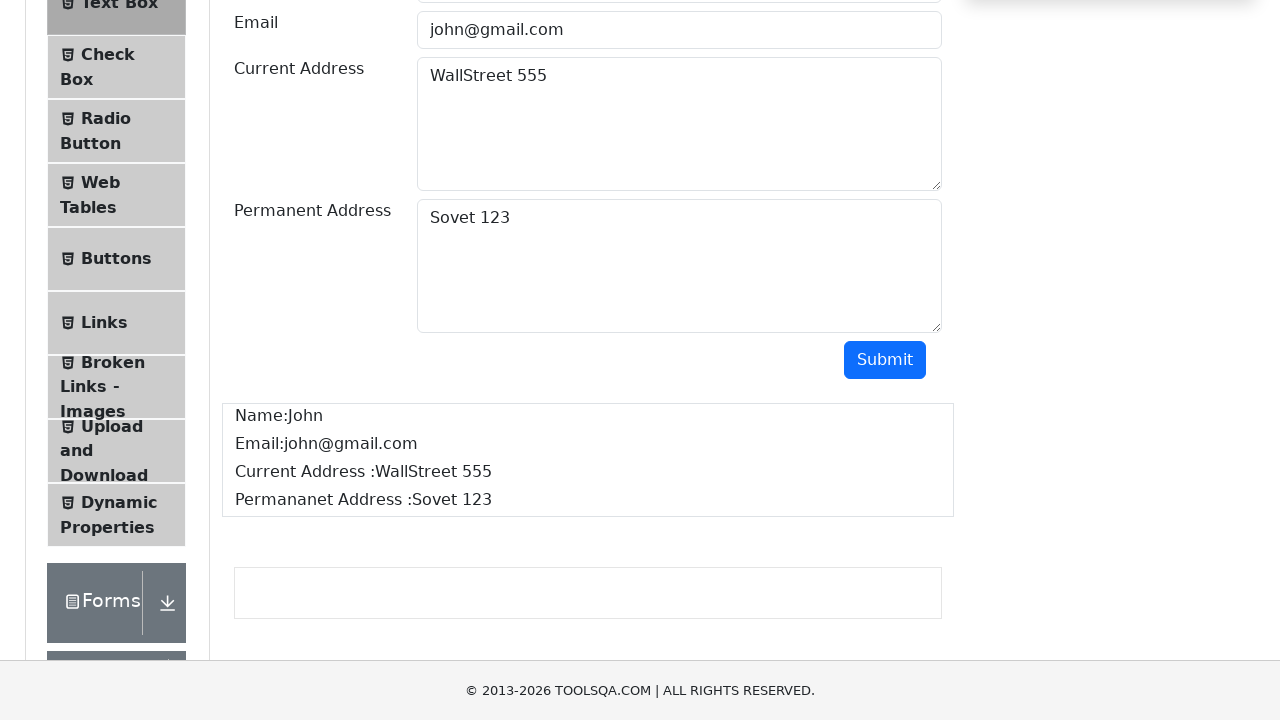